Tests basic browser navigation by visiting Rahul Shetty Academy website, navigating to a second page, then using browser back, refresh, and forward controls

Starting URL: https://rahulshettyacademy.com/

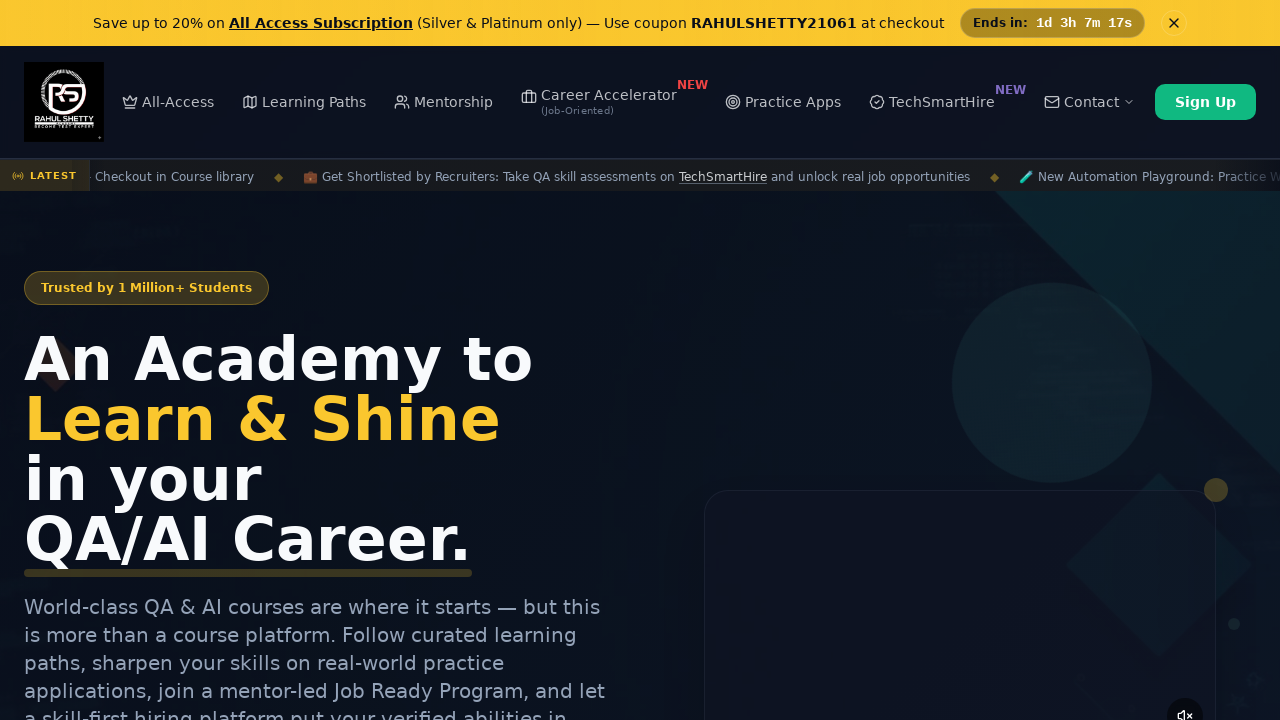

Retrieved and printed page title
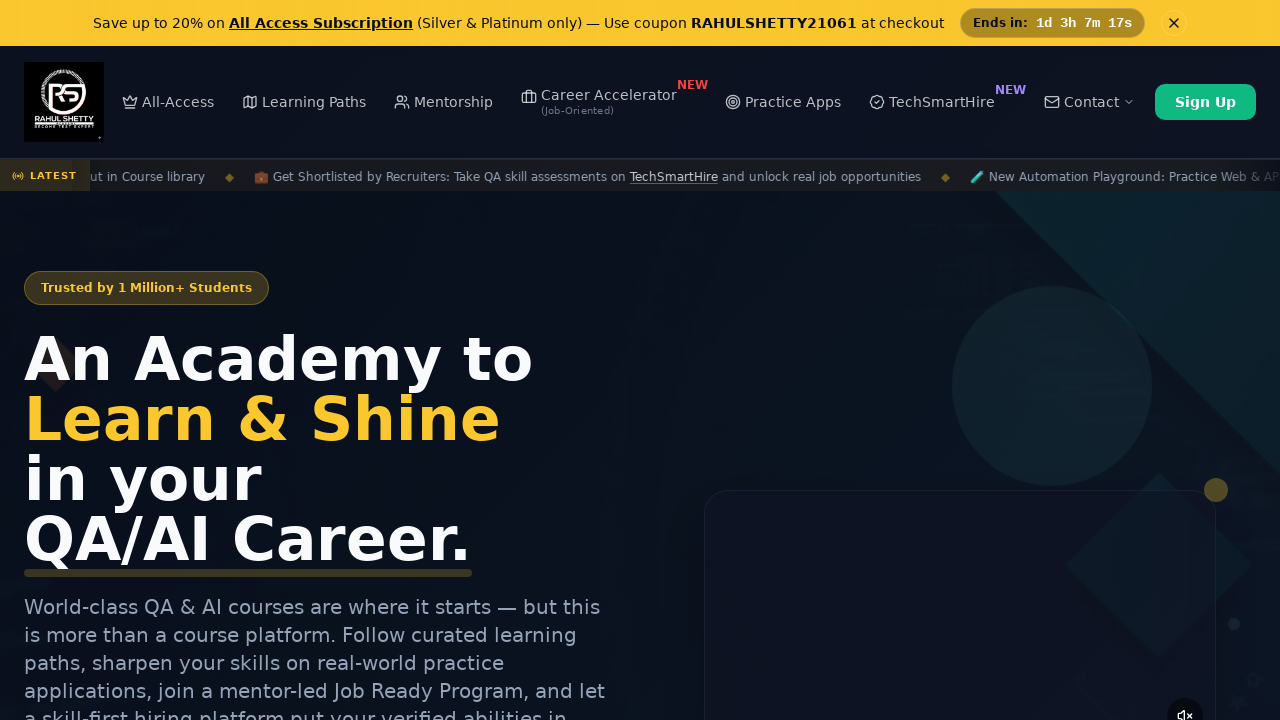

Retrieved and printed current page URL
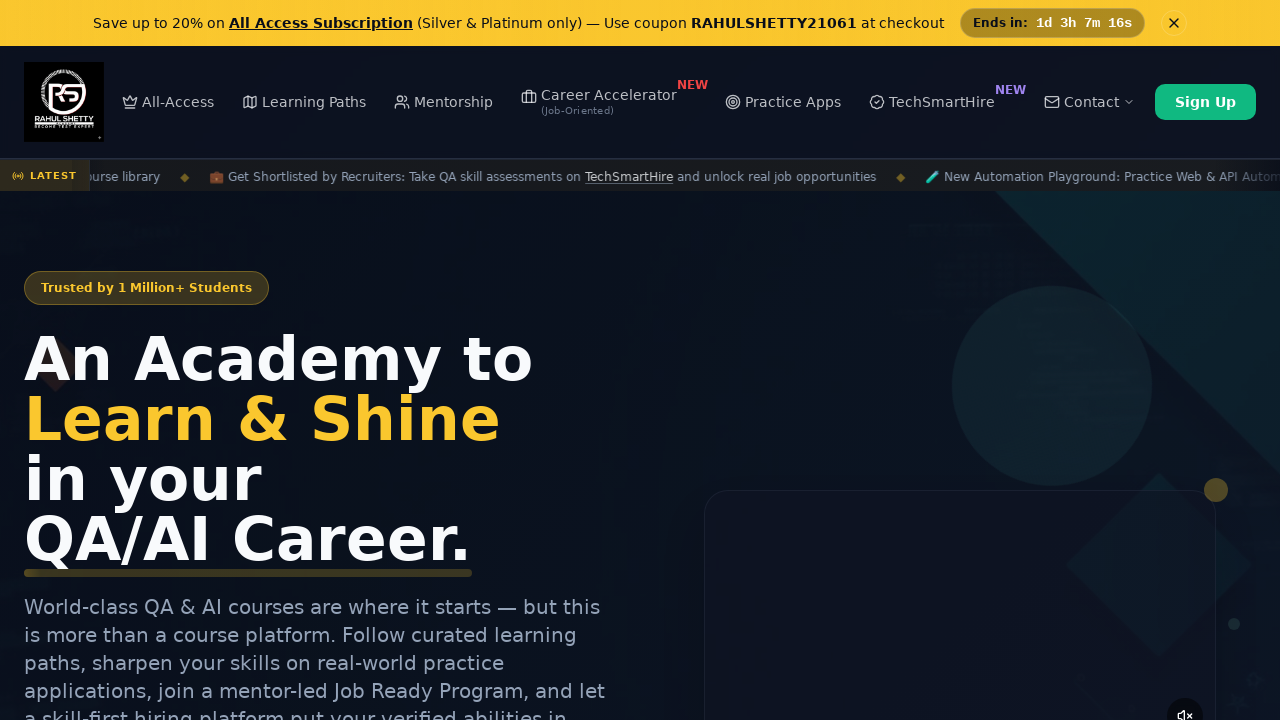

Navigated to Rahul Shetty Academy Selenium Practice page
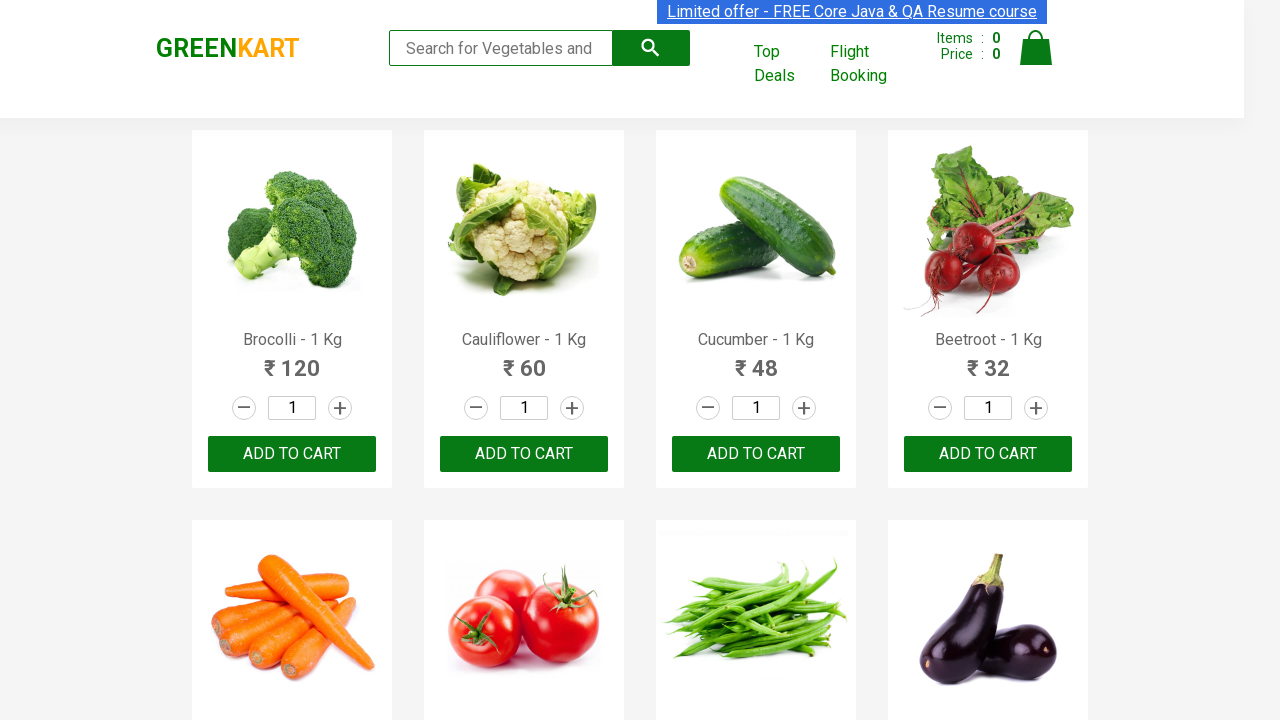

Navigated back to previous page using browser back button
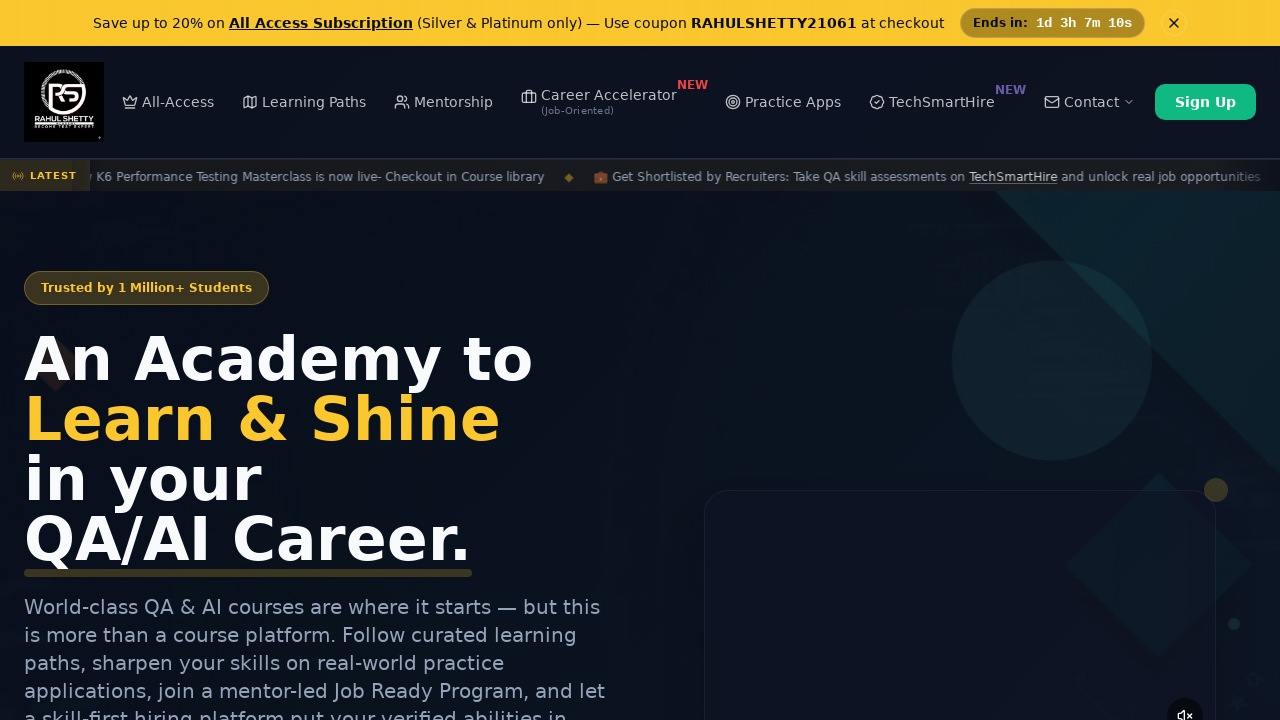

Refreshed the current page
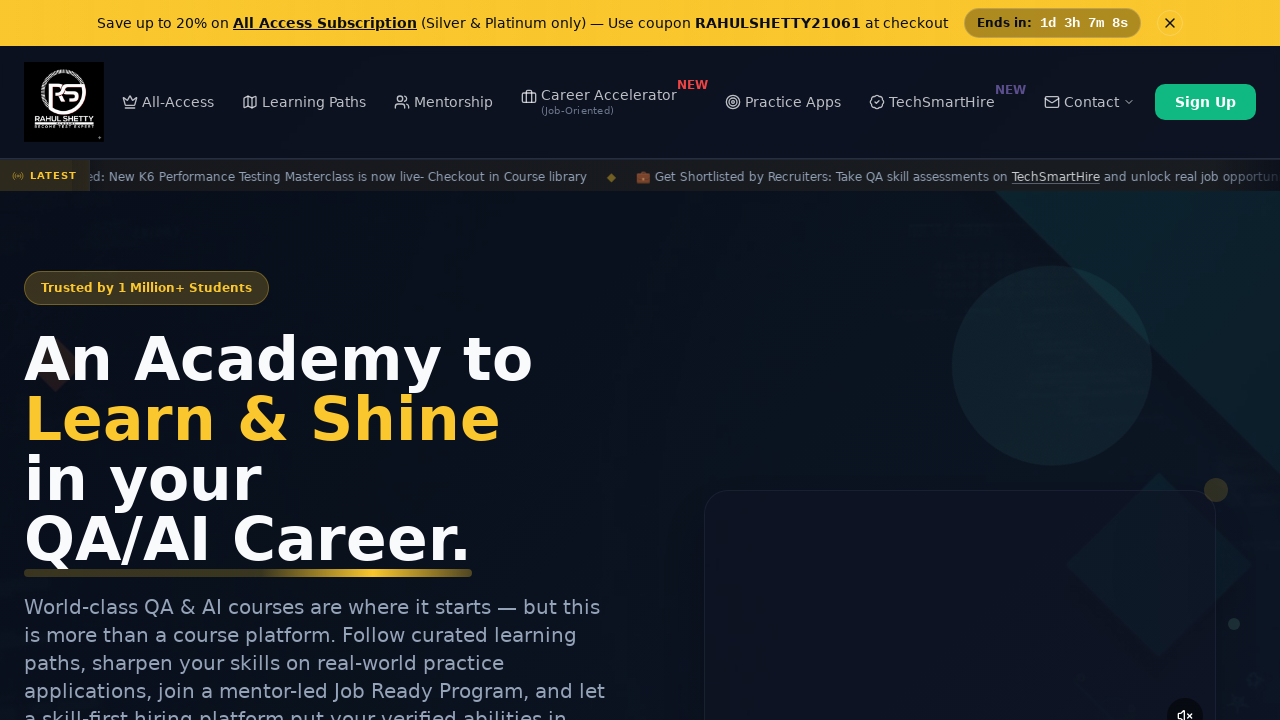

Navigated forward to Selenium Practice page using browser forward button
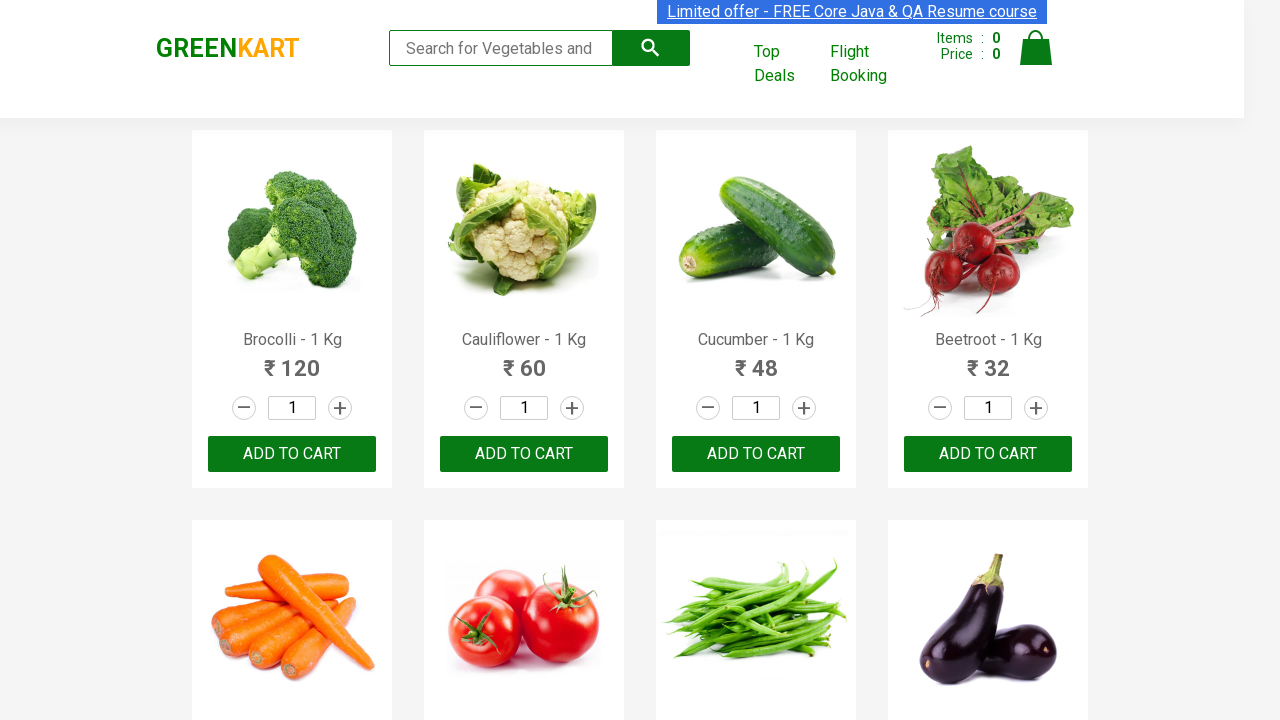

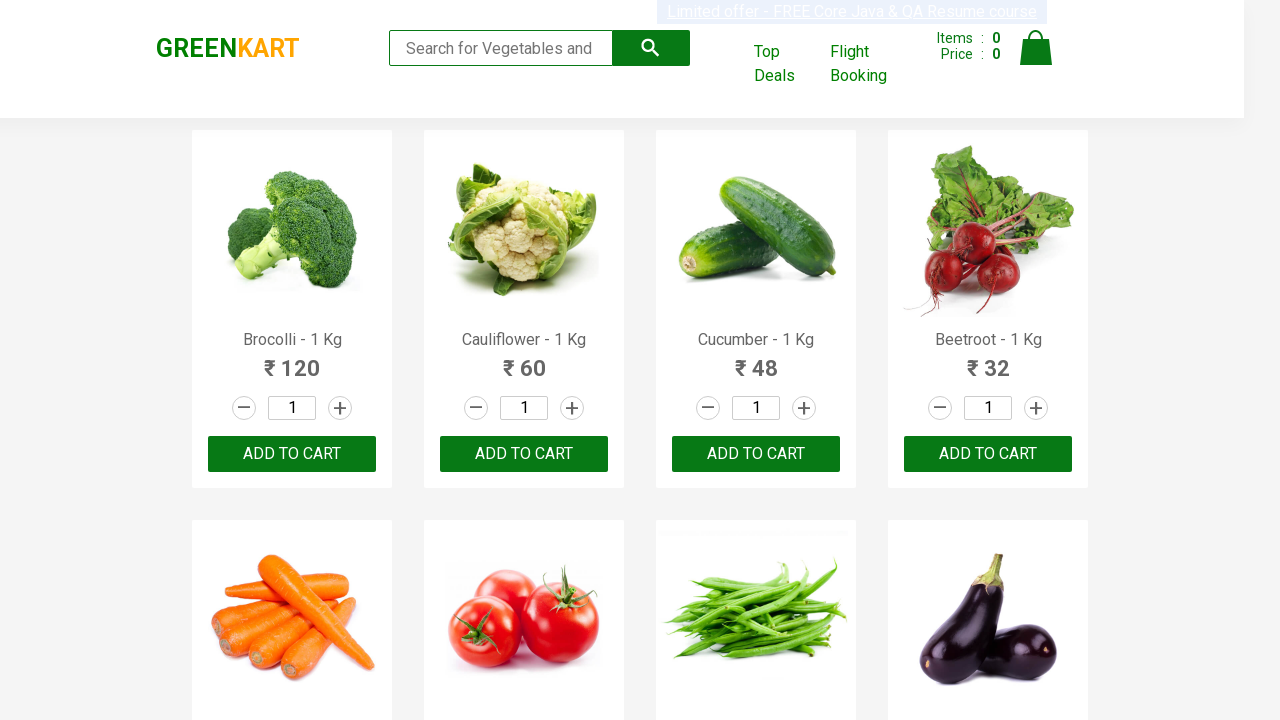